Tests handling of JavaScript alert dialogs by clicking an alert button and accepting the alert that appears.

Starting URL: https://testautomationpractice.blogspot.com/

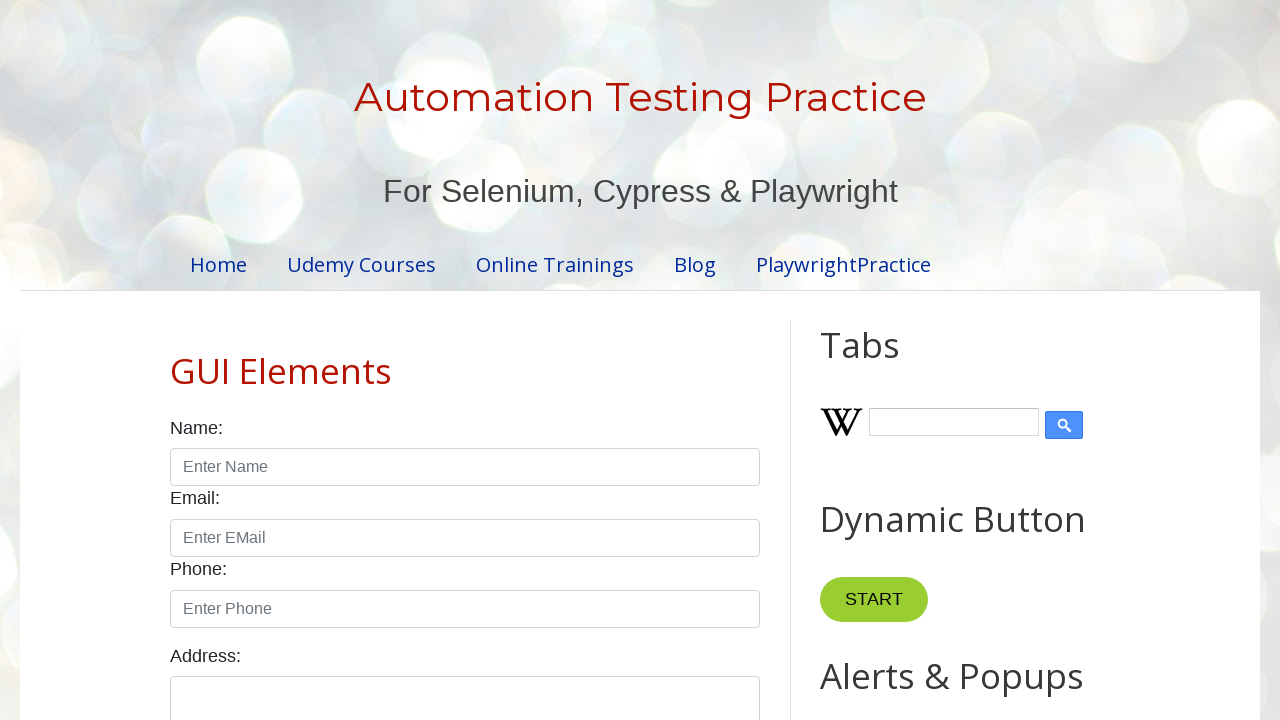

Set up dialog event handler for alerts
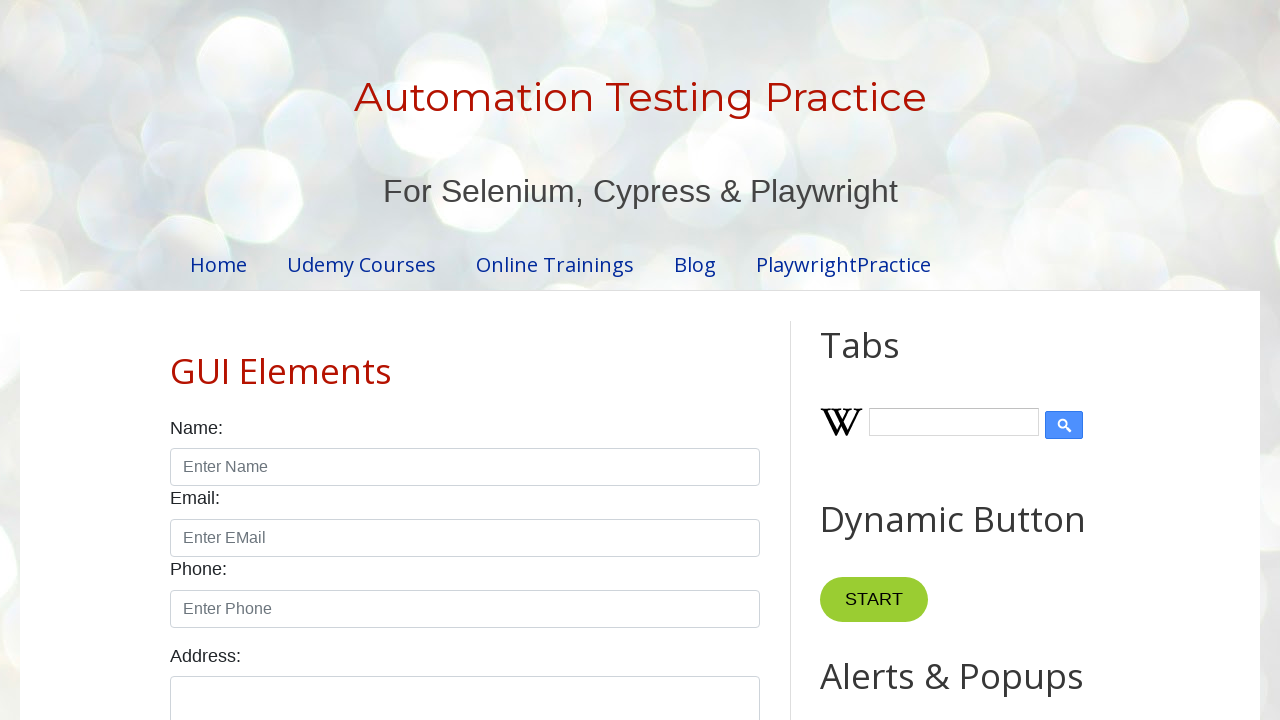

Clicked the alert button to trigger the alert at (888, 361) on #alertBtn
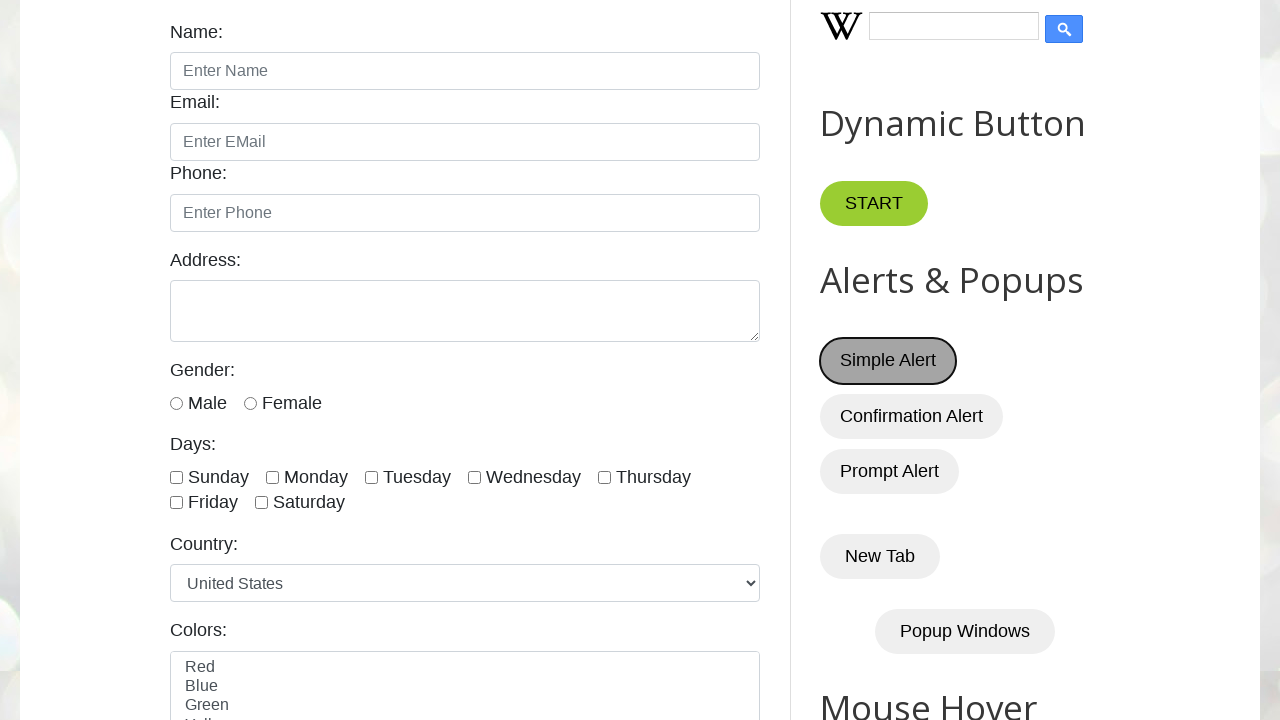

Waited 1000ms for dialog to be processed
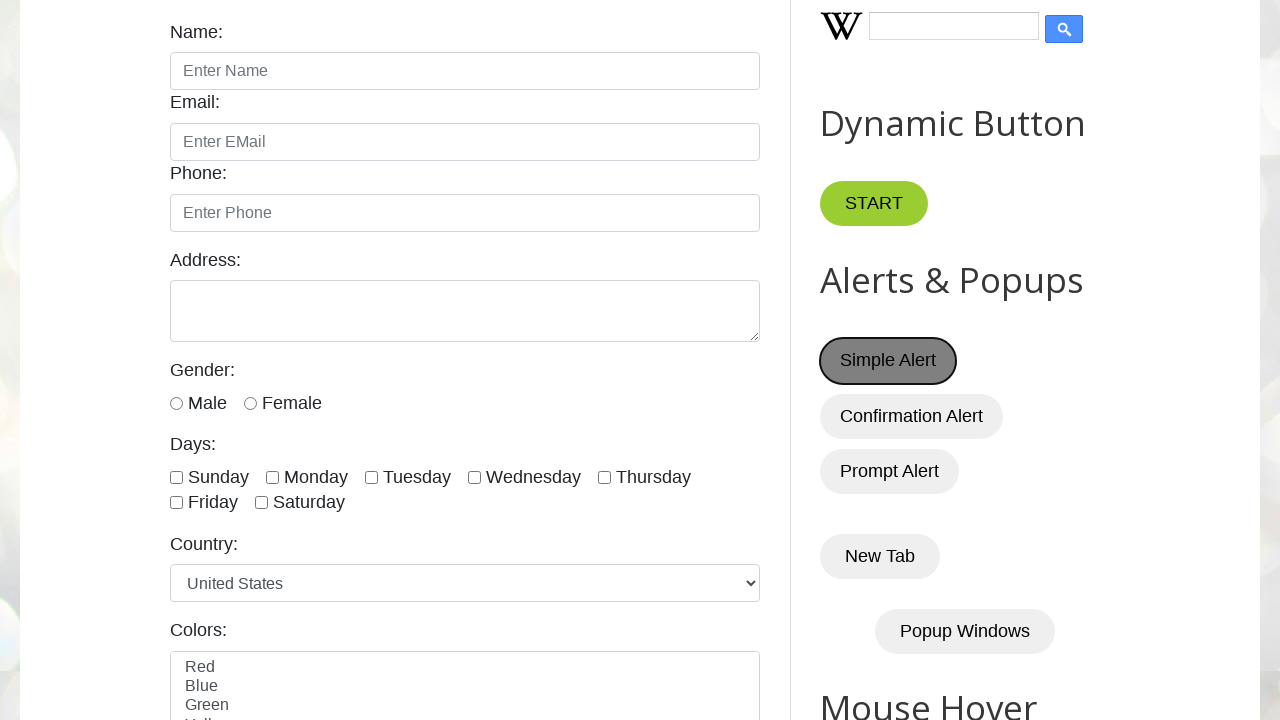

Accepted the alert dialog
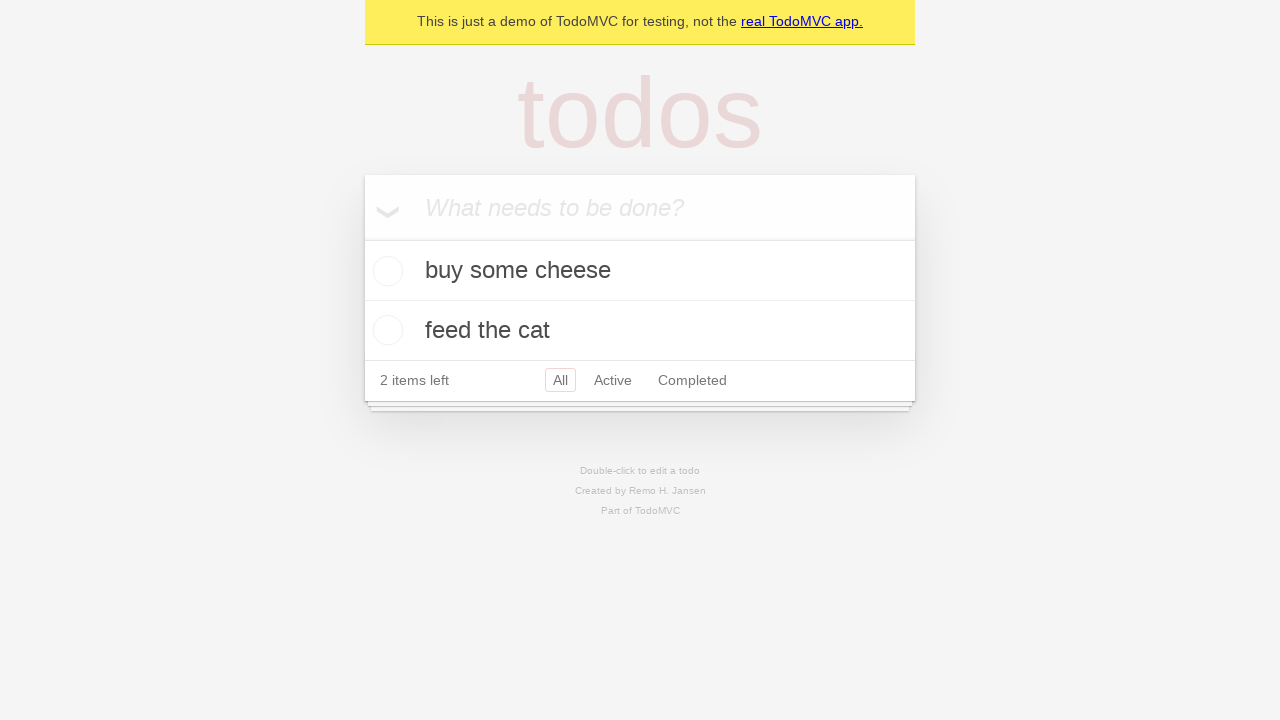

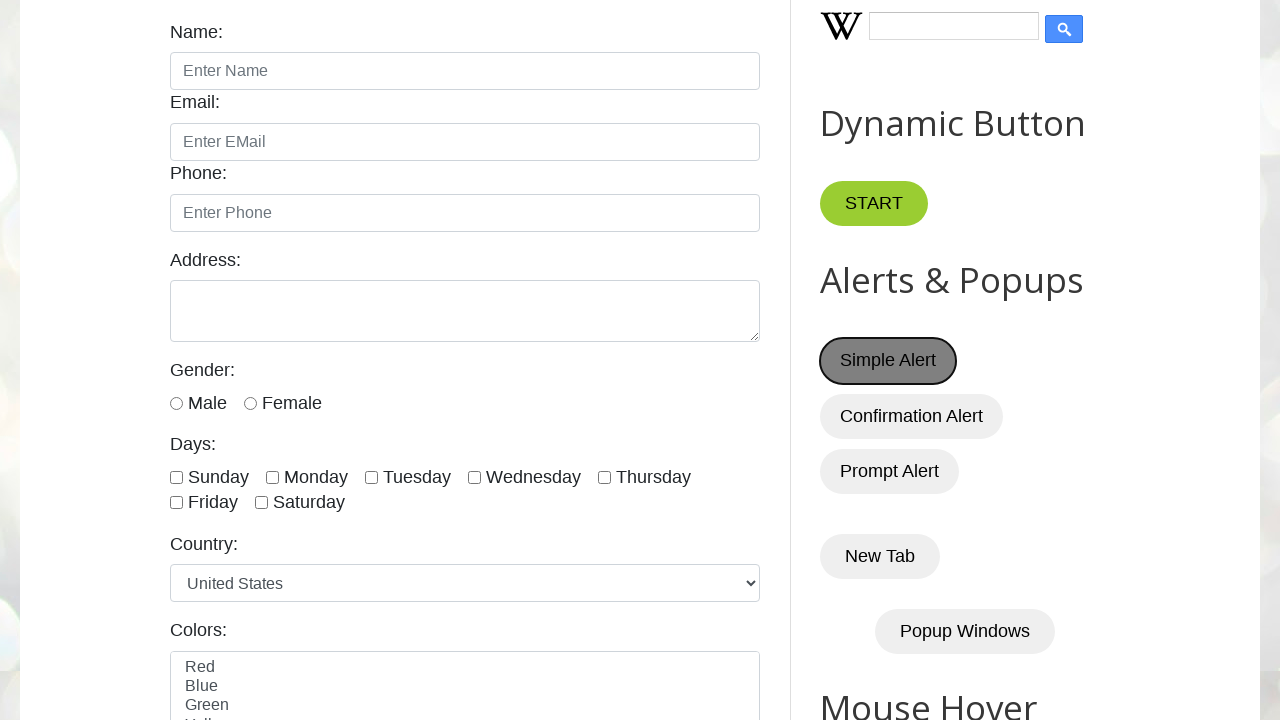